Tests marking all items as completed using the toggle-all checkbox

Starting URL: https://demo.playwright.dev/todomvc

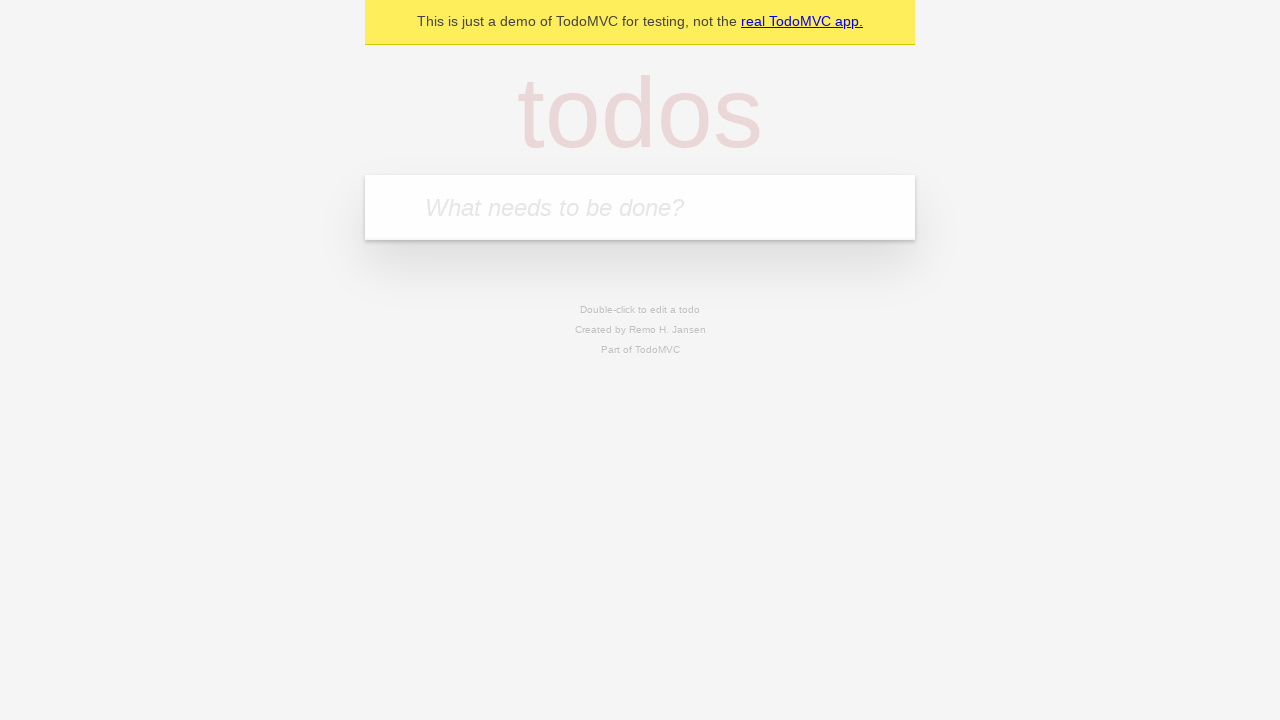

Filled new todo input with 'buy some cheese' on .new-todo
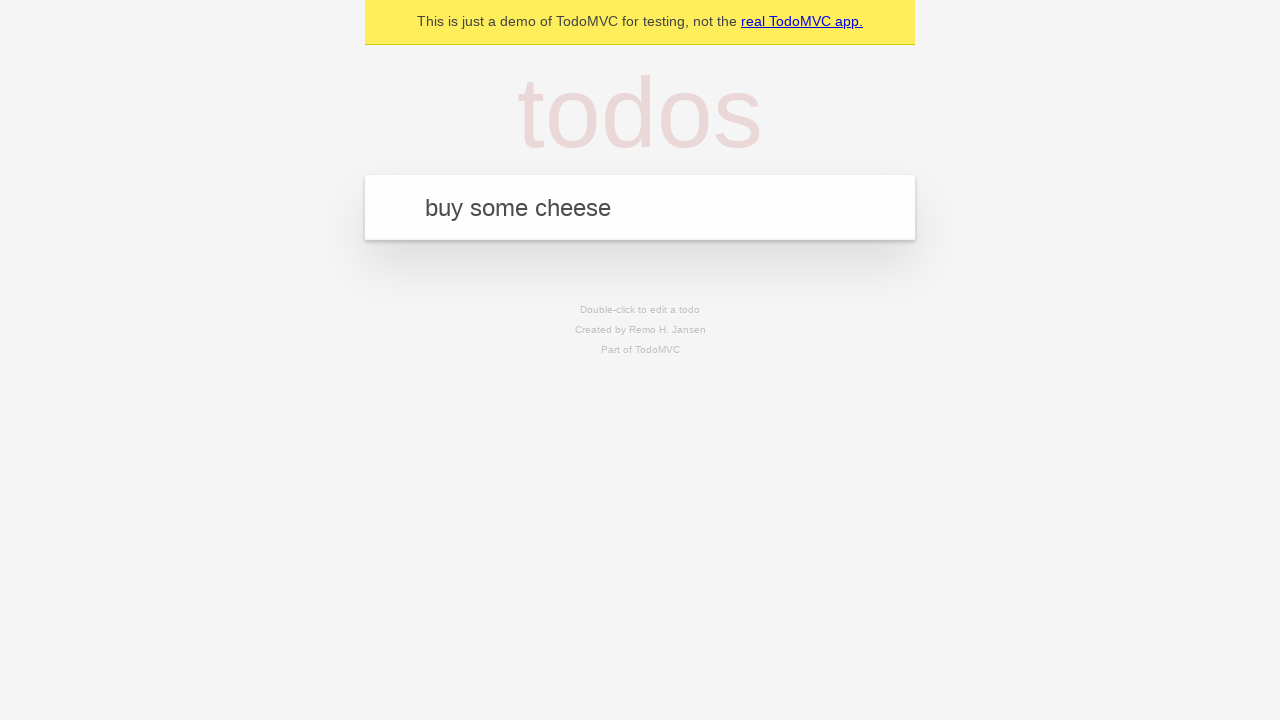

Pressed Enter to add first todo on .new-todo
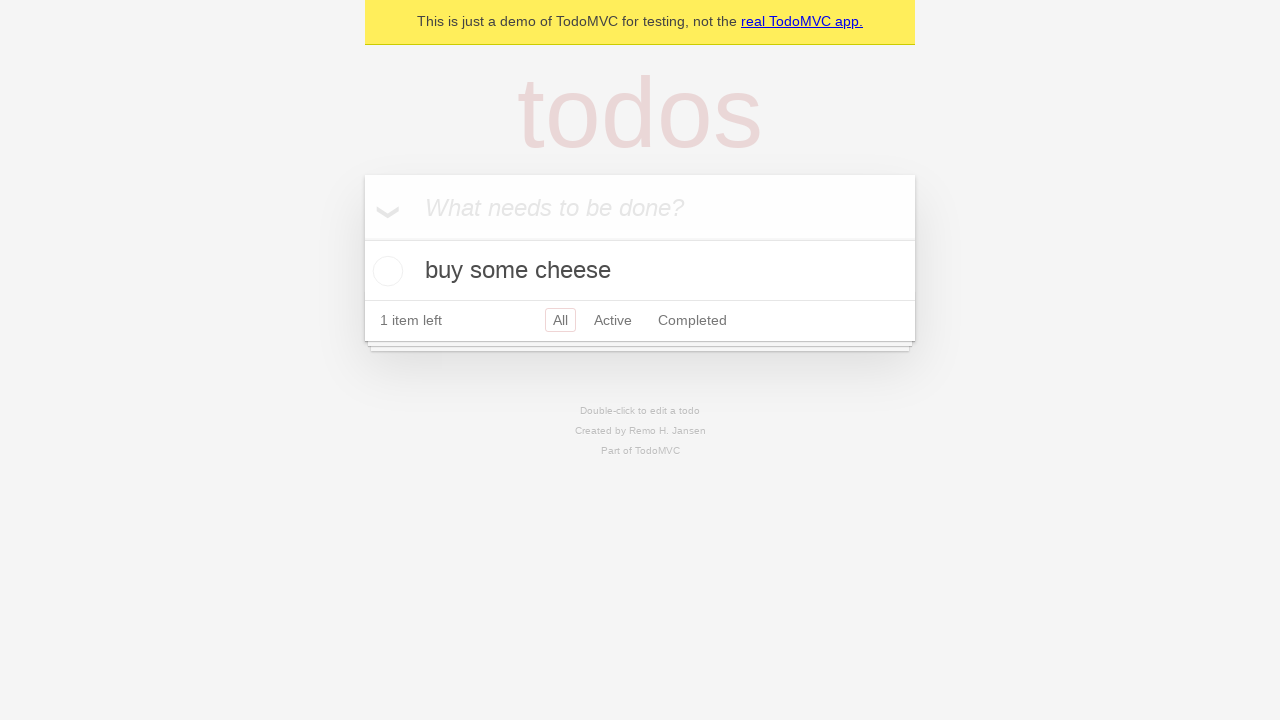

Filled new todo input with 'feed the cat' on .new-todo
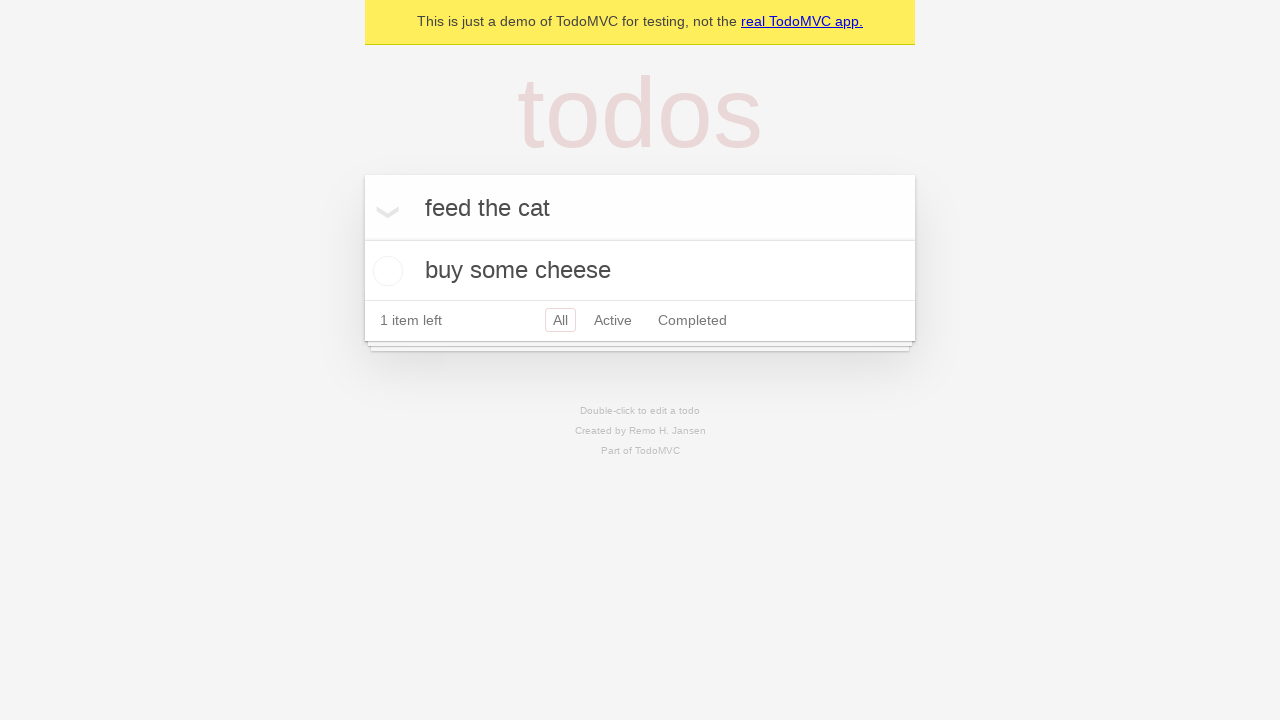

Pressed Enter to add second todo on .new-todo
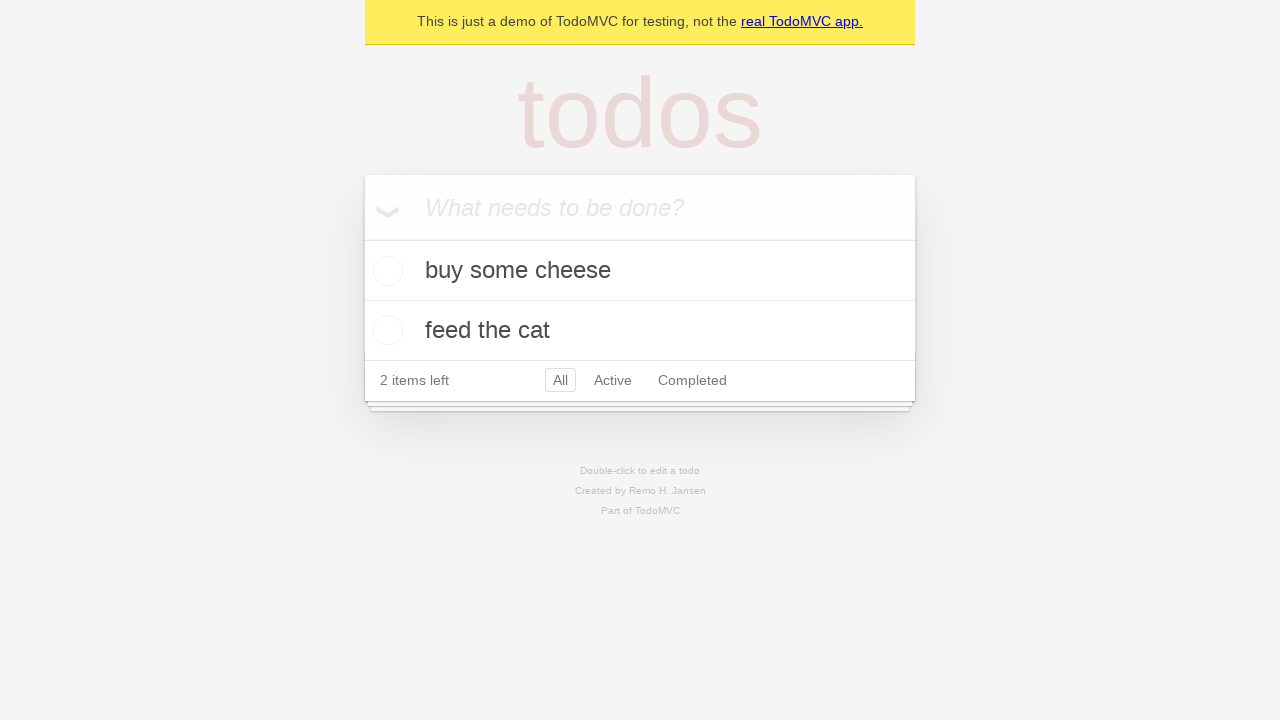

Filled new todo input with 'book a doctors appointment' on .new-todo
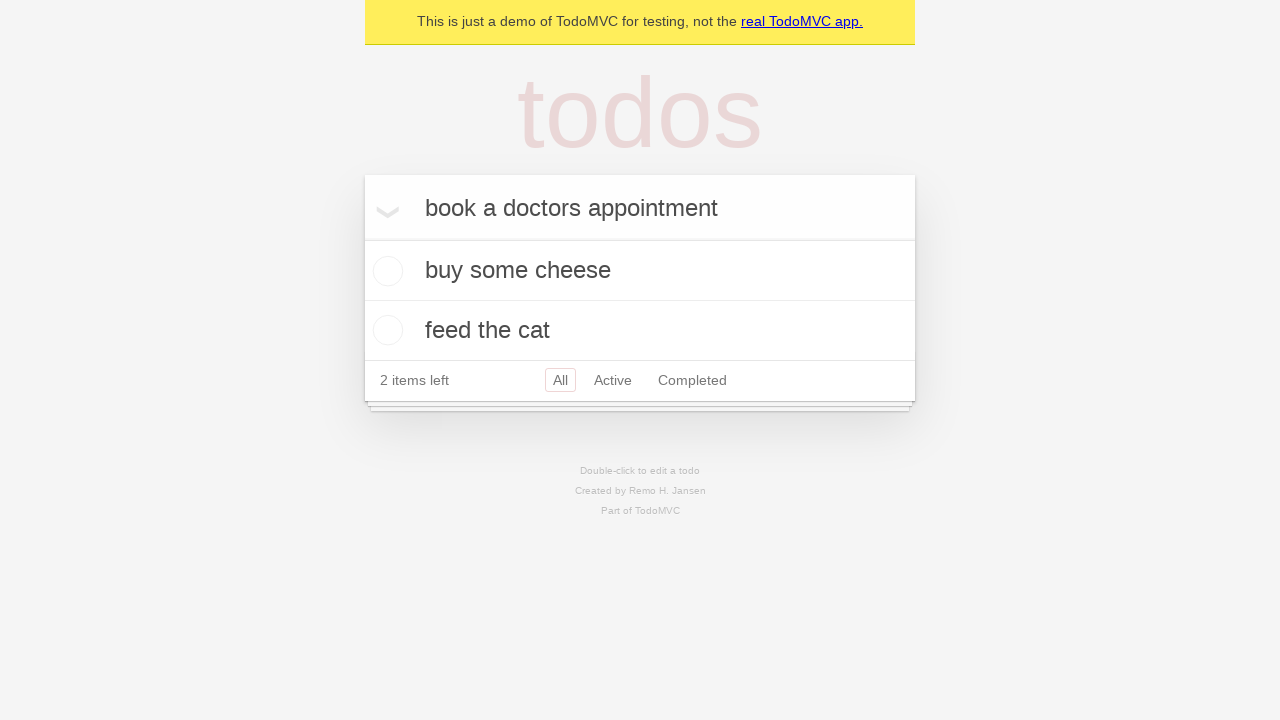

Pressed Enter to add third todo on .new-todo
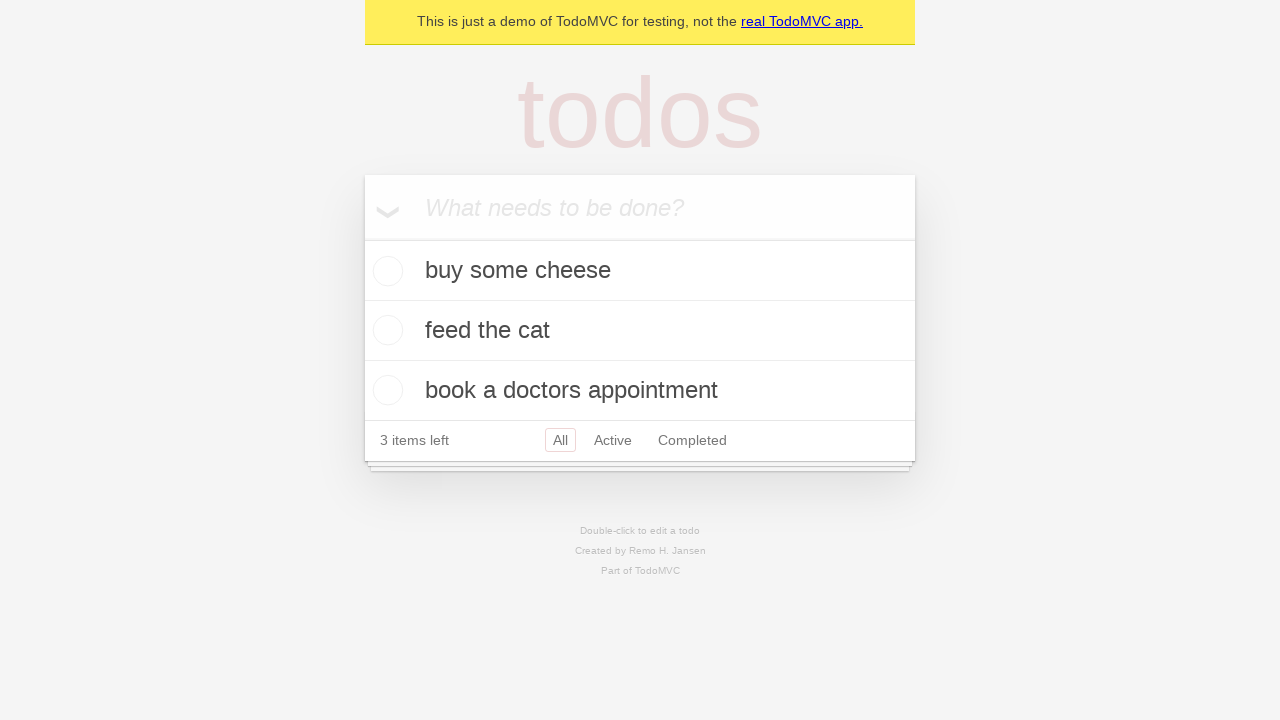

Waited for all 3 todos to be rendered in the list
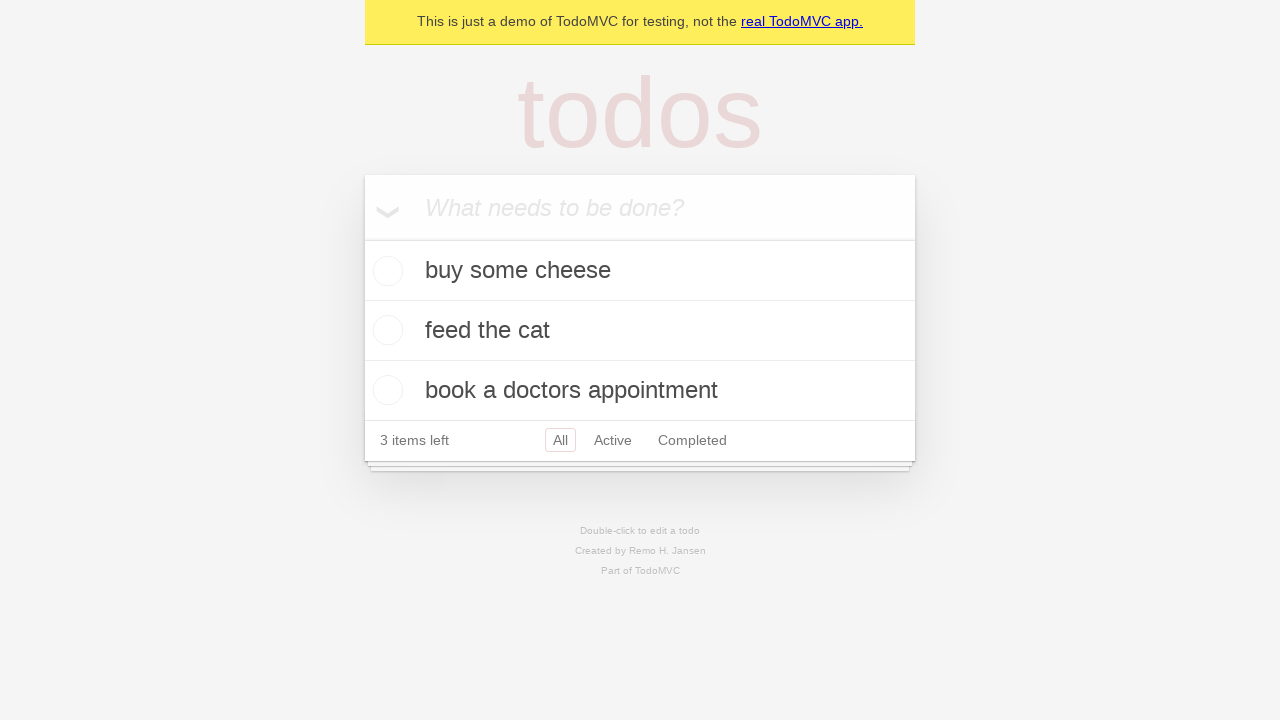

Checked the toggle-all checkbox to mark all items as completed at (362, 238) on .toggle-all
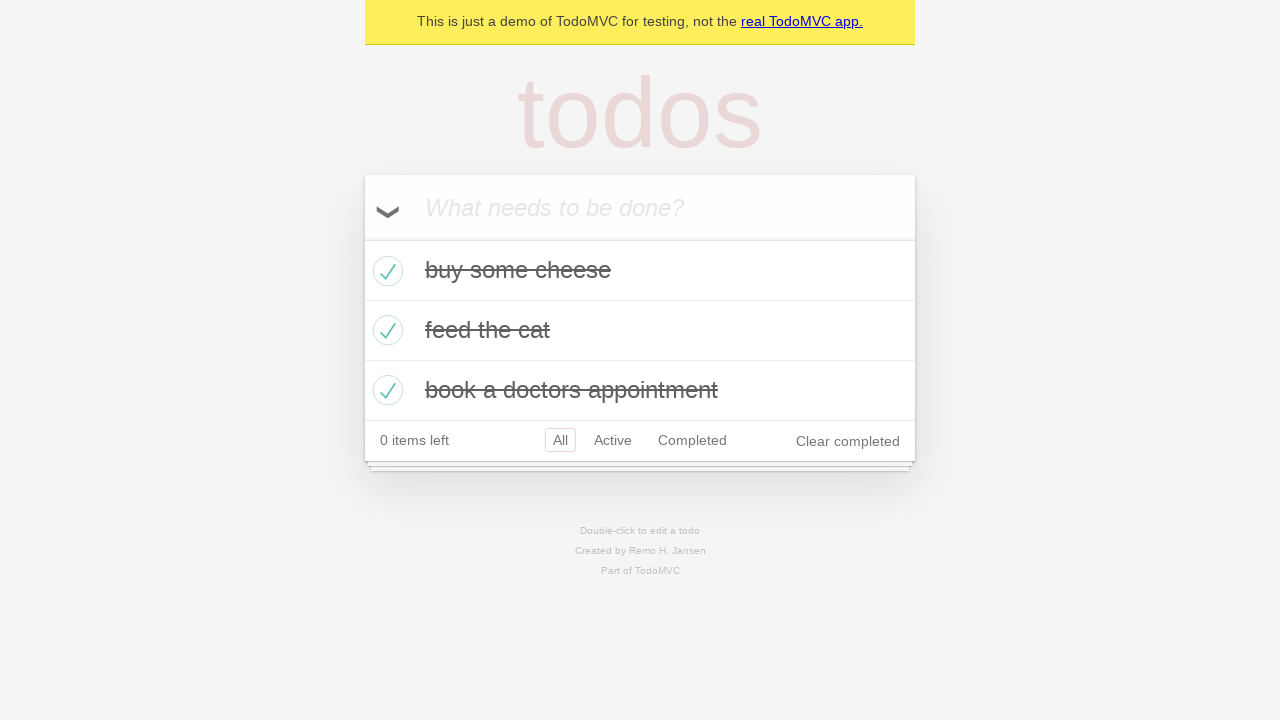

Waited for completed class to appear on todo items
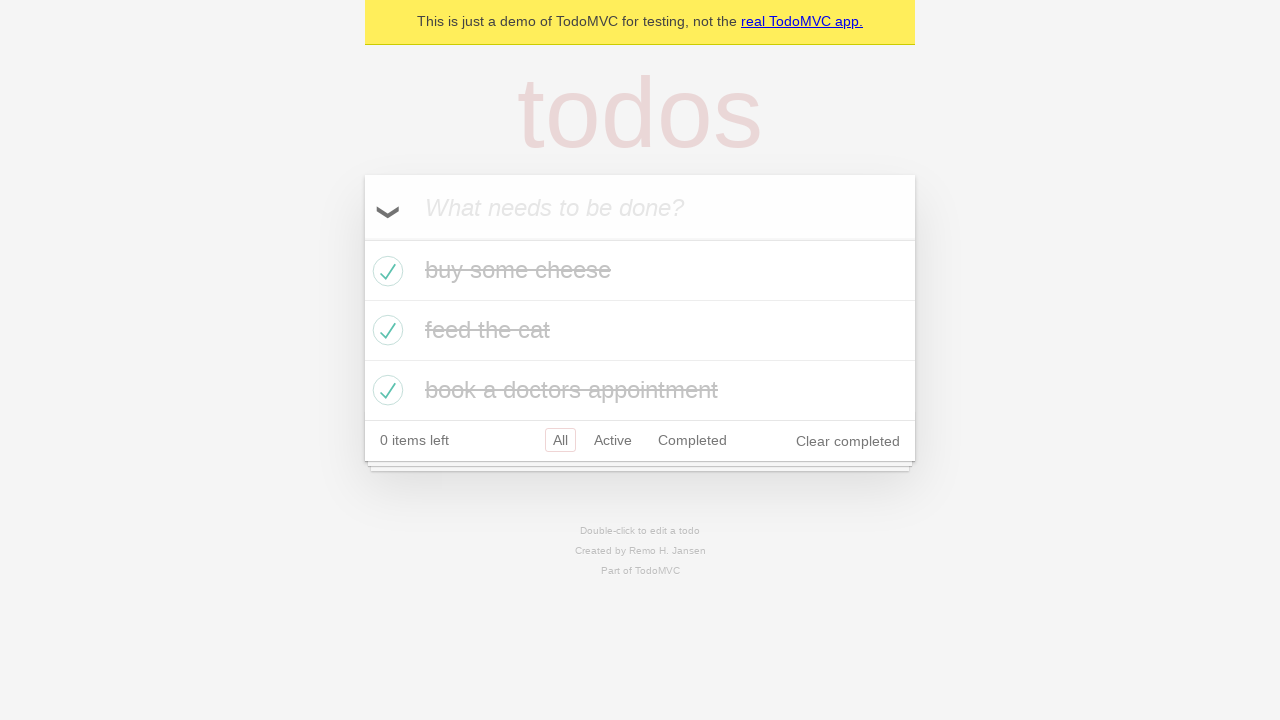

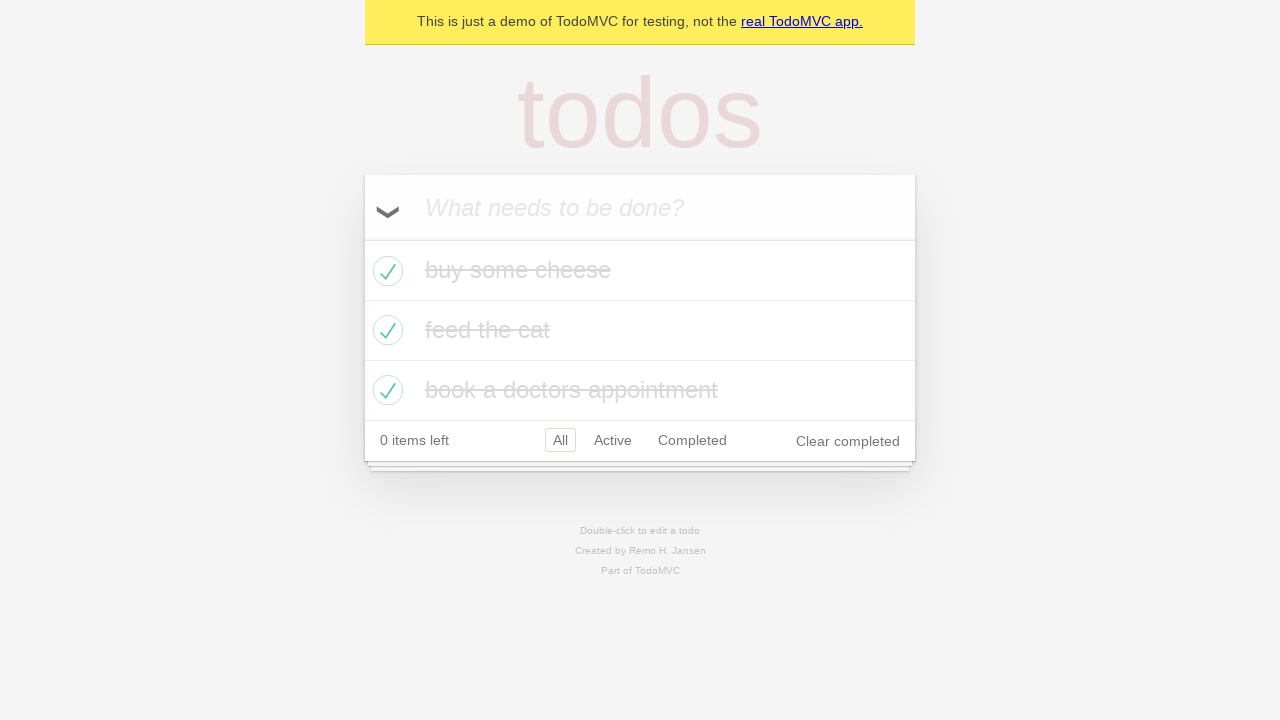